Navigates to RandomUser.me and interacts with user profile data by clicking on name and email tabs to display different user information

Starting URL: https://randomuser.me

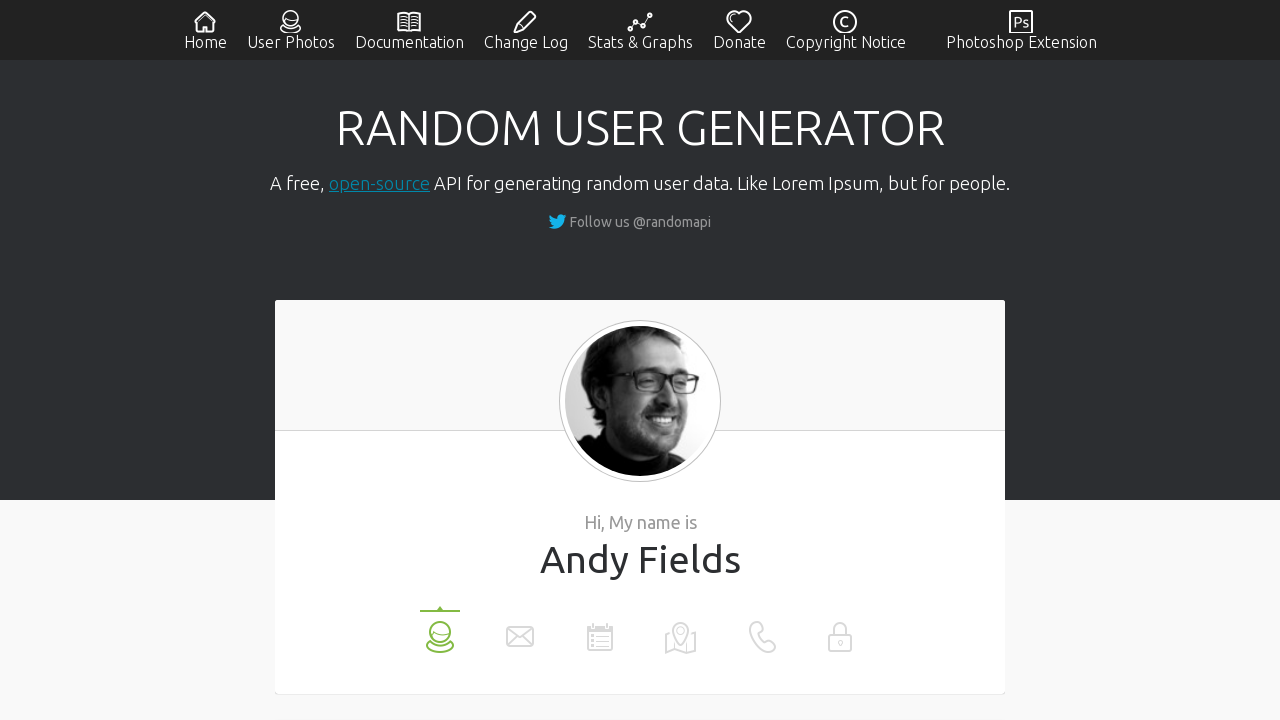

Waited 2 seconds for page to load
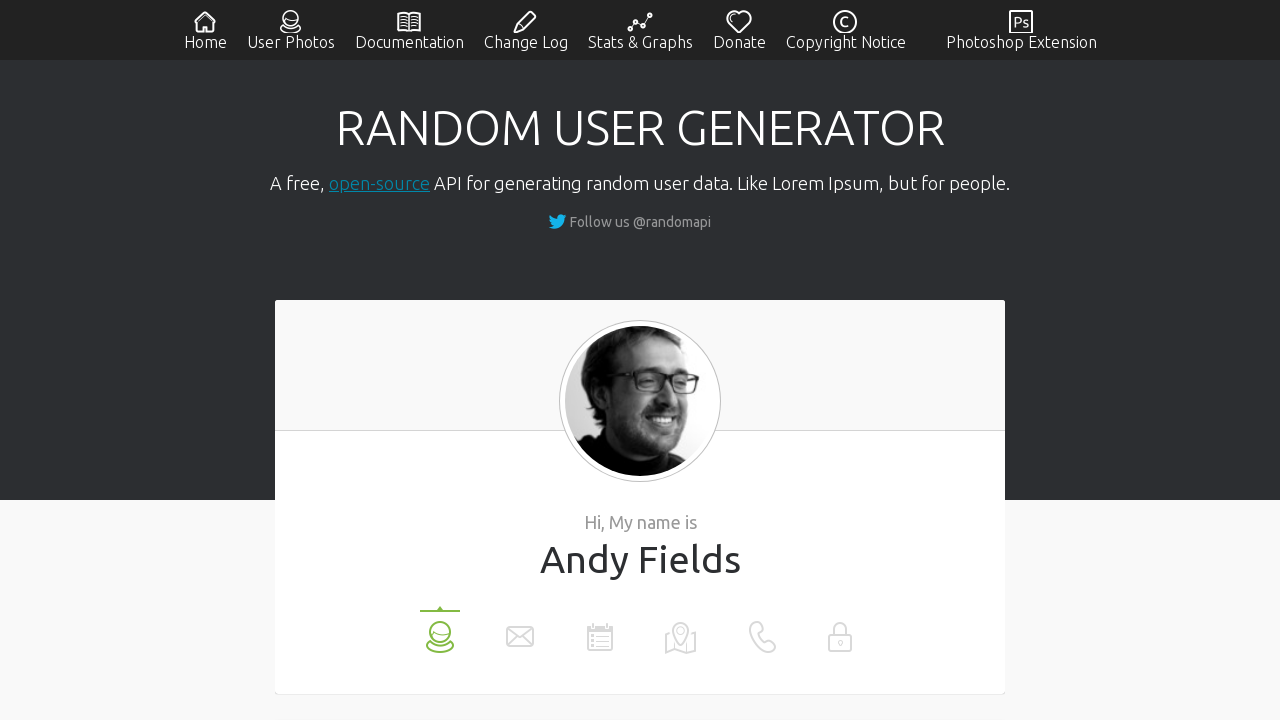

Clicked on name tab at (440, 630) on xpath=//li[@data-label='name']
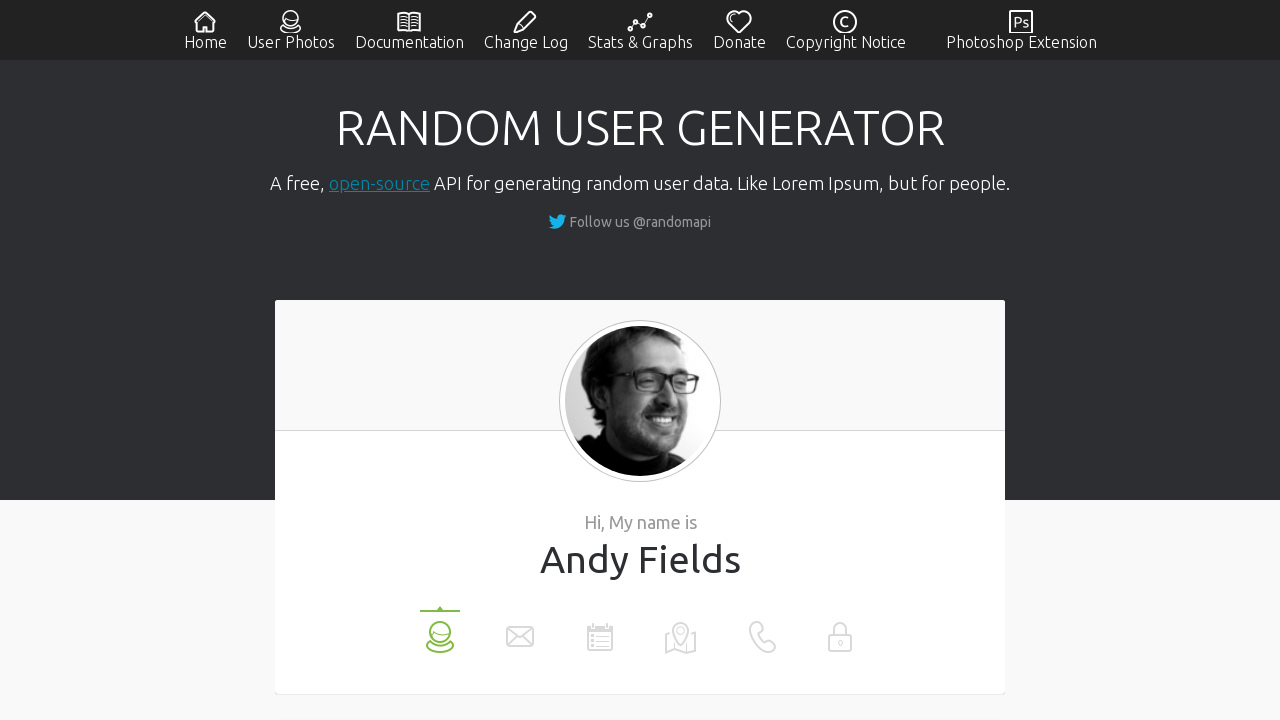

User name value is displayed
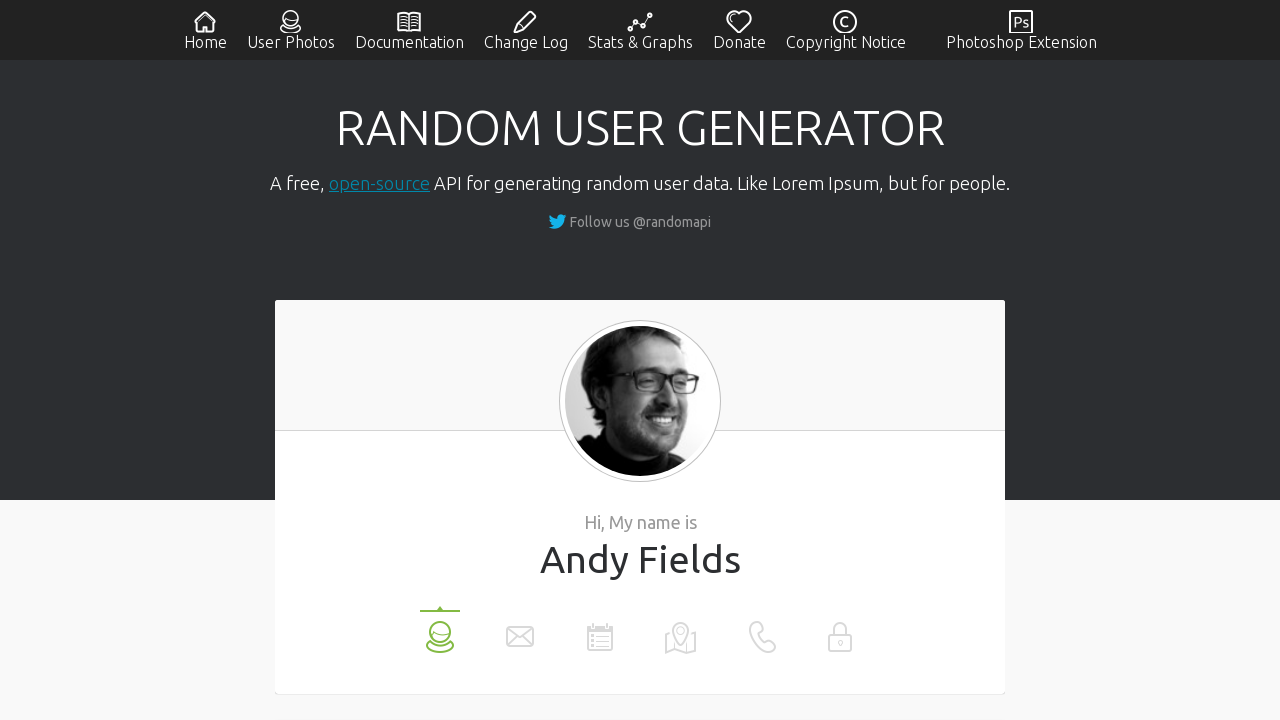

Clicked on email tab at (520, 630) on xpath=//li[@data-label='email']
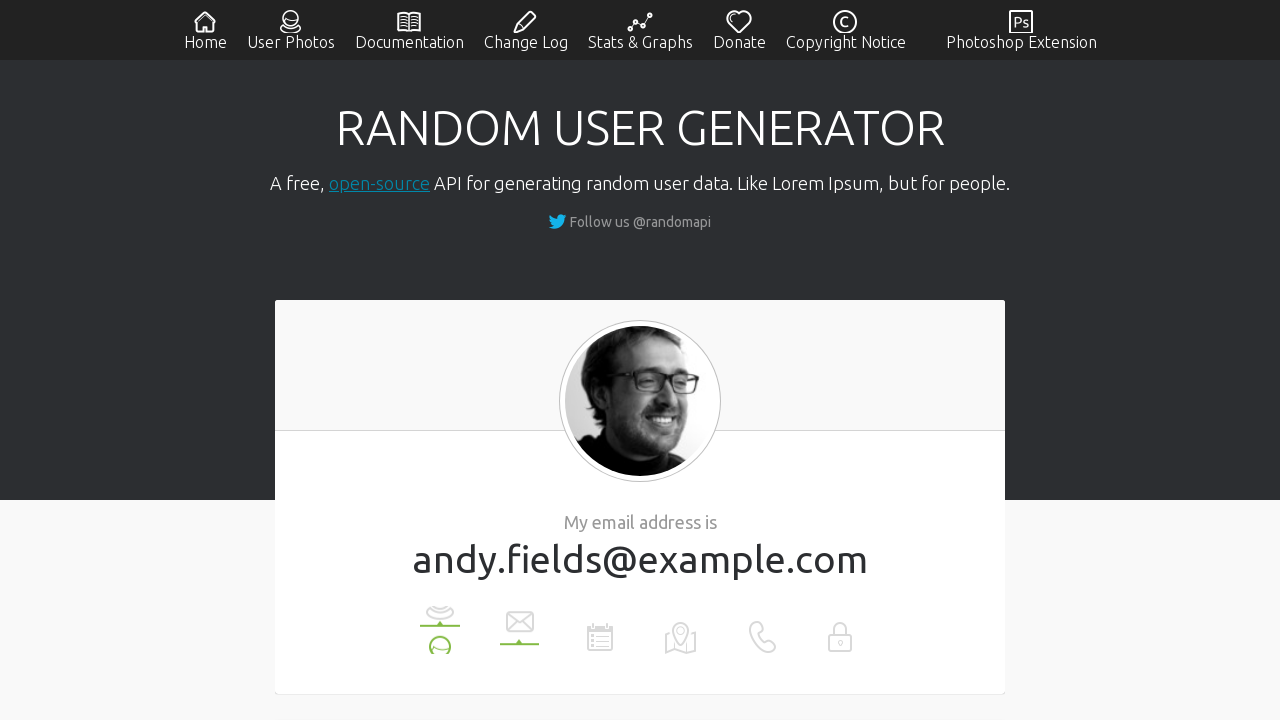

User email value is displayed
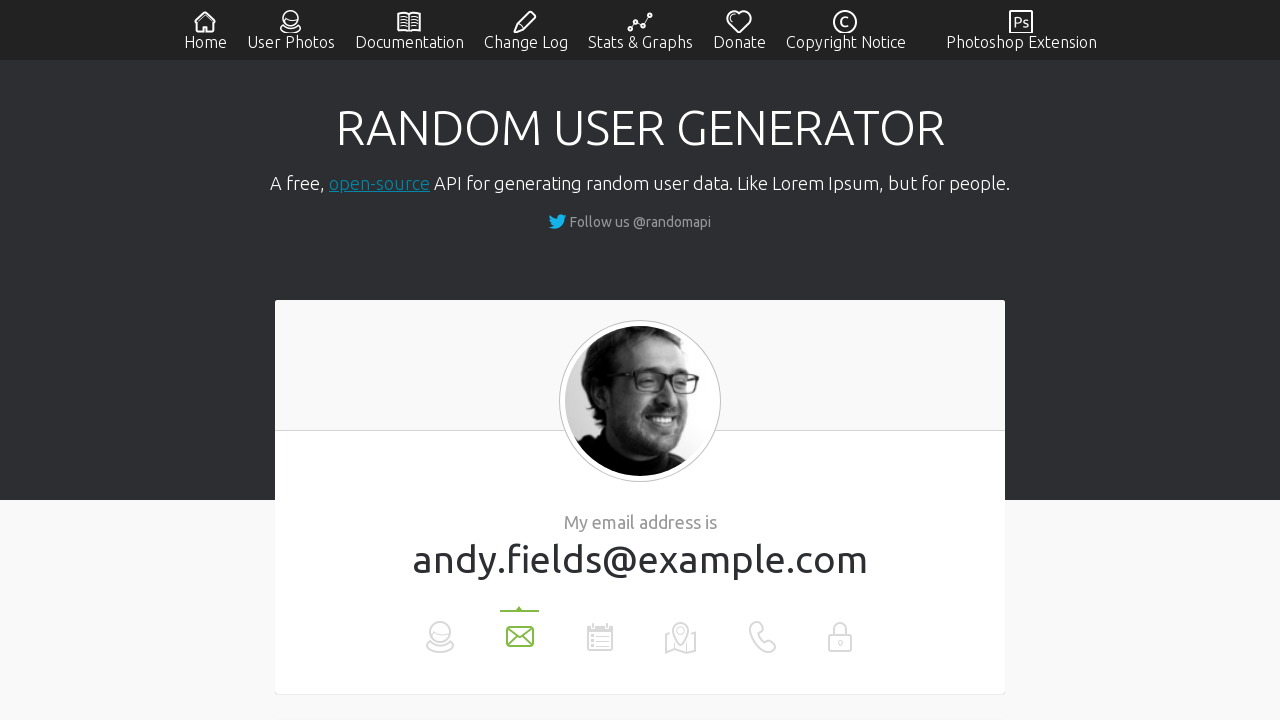

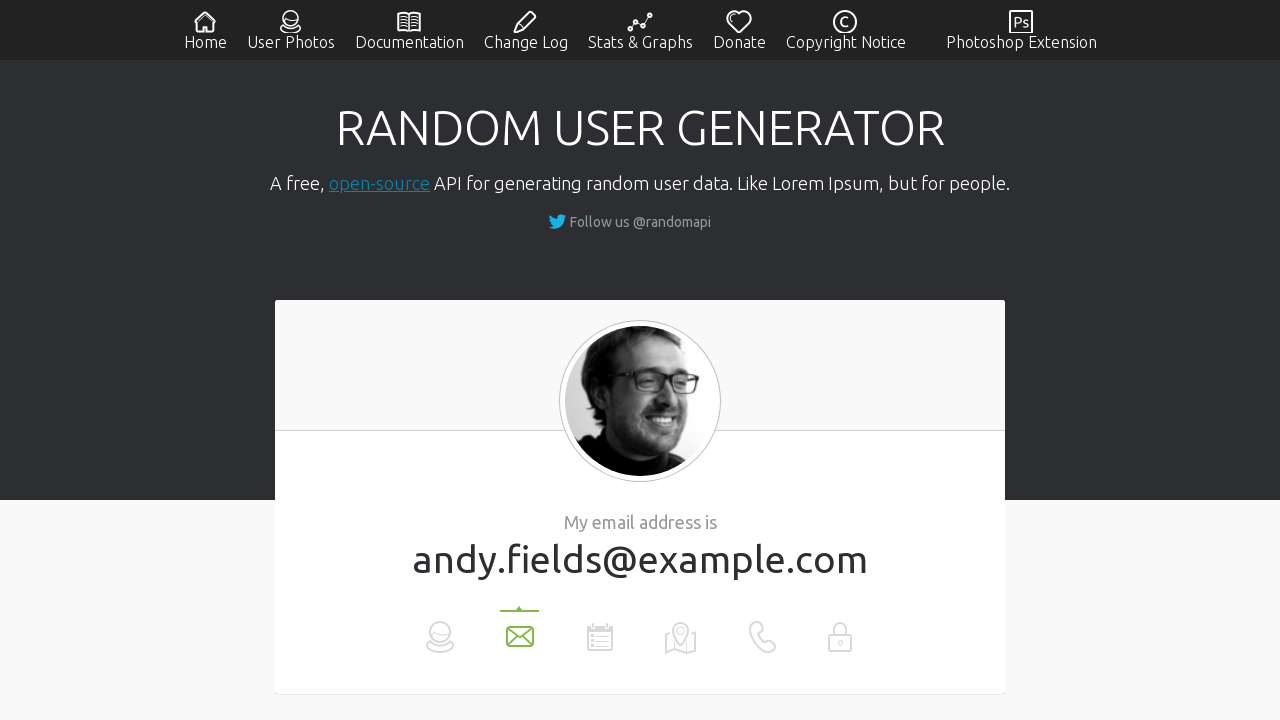